Tests adding a single element by clicking the Add Element button and verifying one element appears

Starting URL: https://the-internet.herokuapp.com/add_remove_elements/

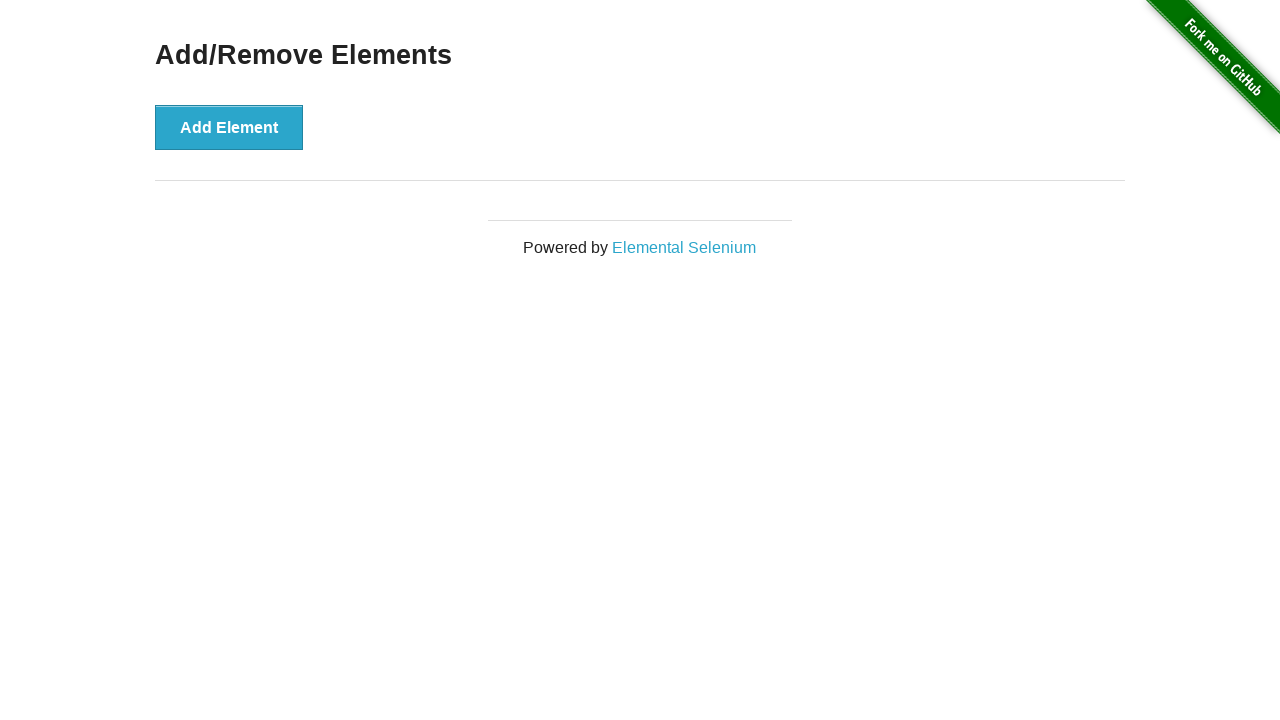

Clicked the Add Element button at (229, 127) on button[onclick='addElement()']
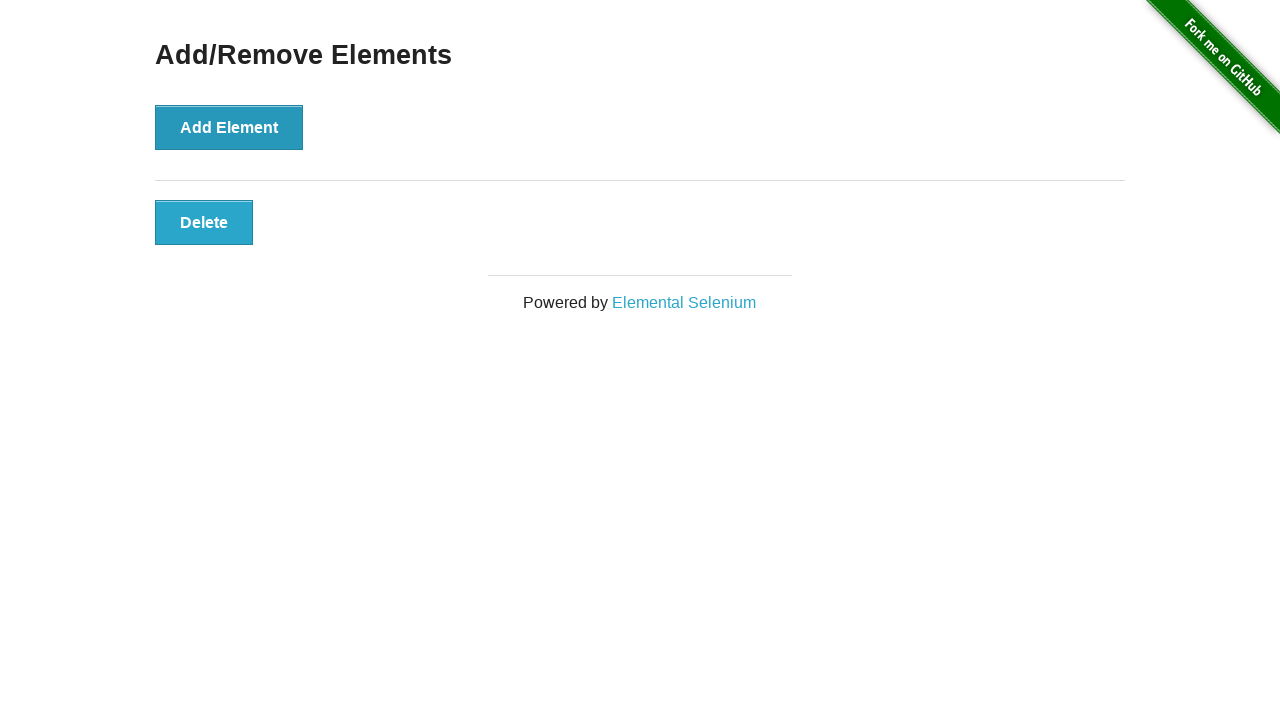

Located all added elements
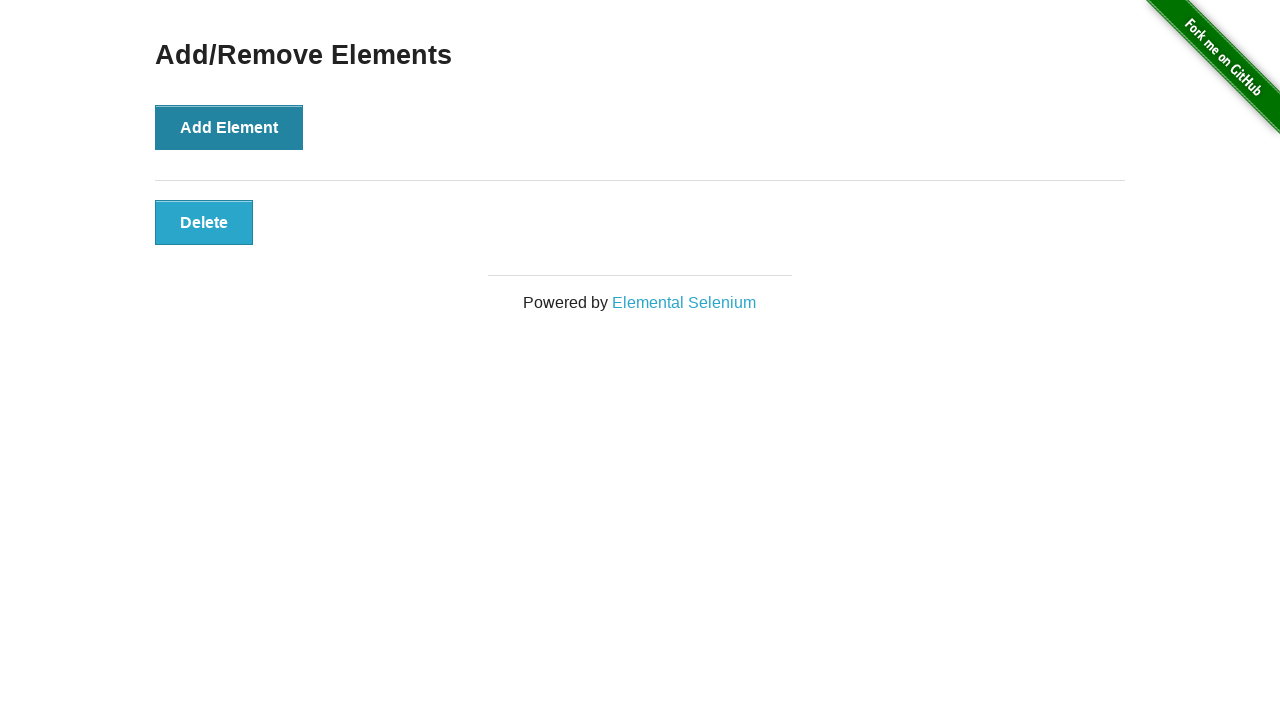

Verified that exactly one element was added
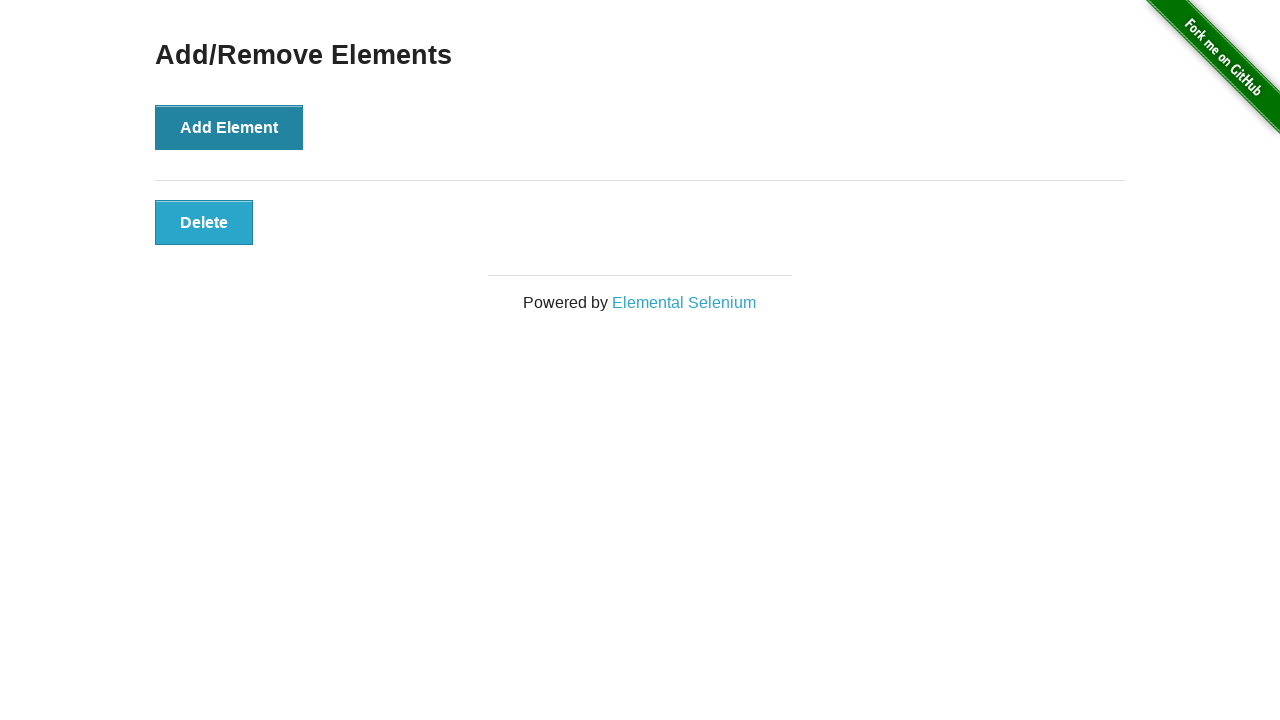

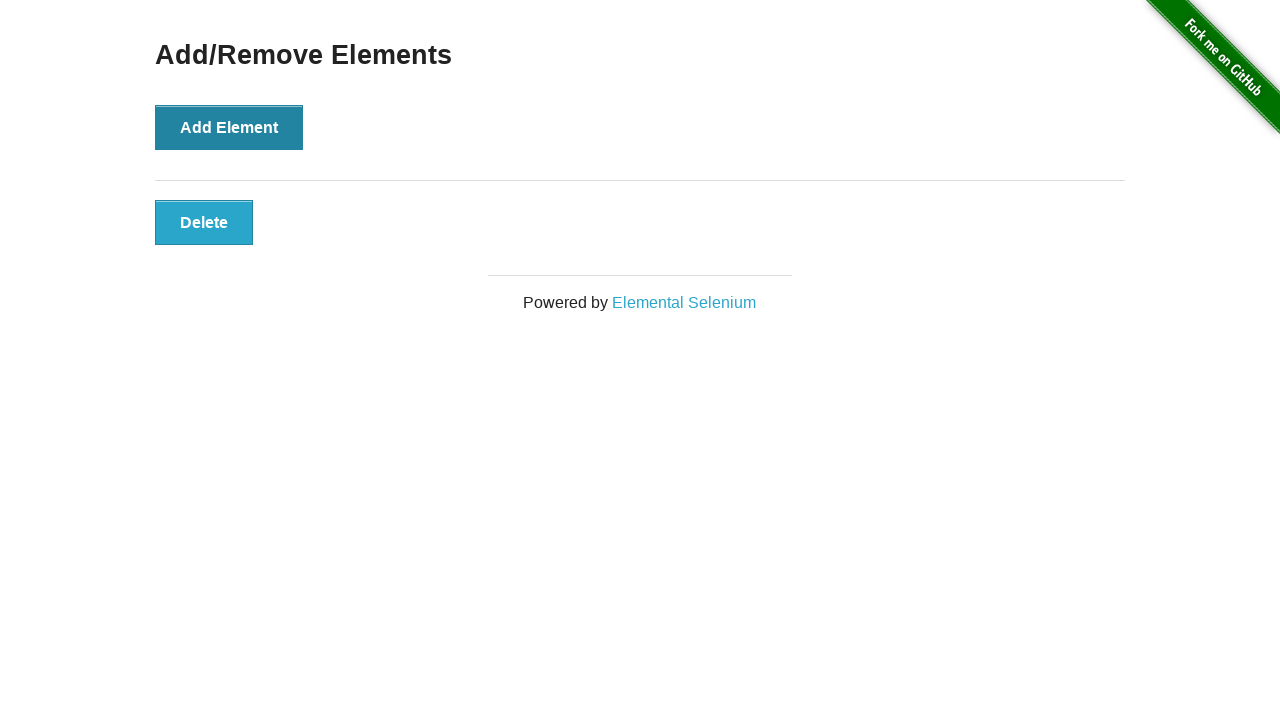